Tests product selection on demoblaze.com by clicking on the Sony Xperia Z5 product price to view product details

Starting URL: https://www.demoblaze.com/

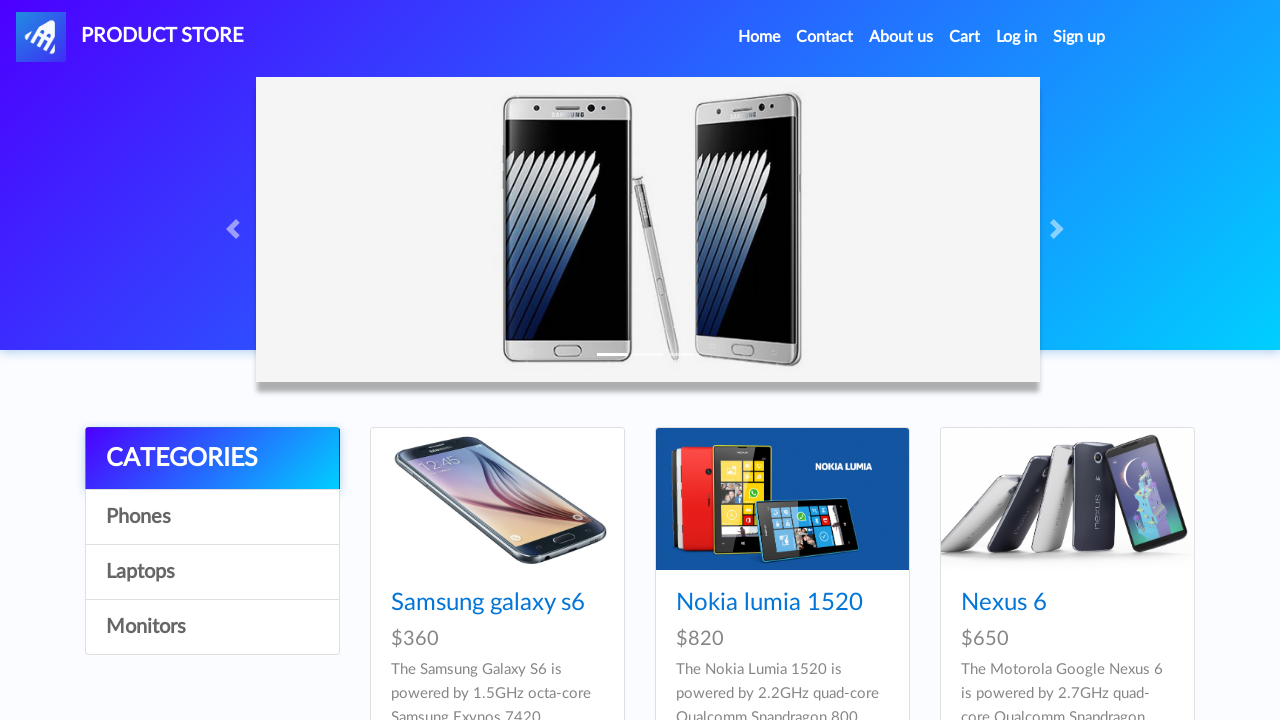

Waited for Sony Xperia Z5 product price element to load
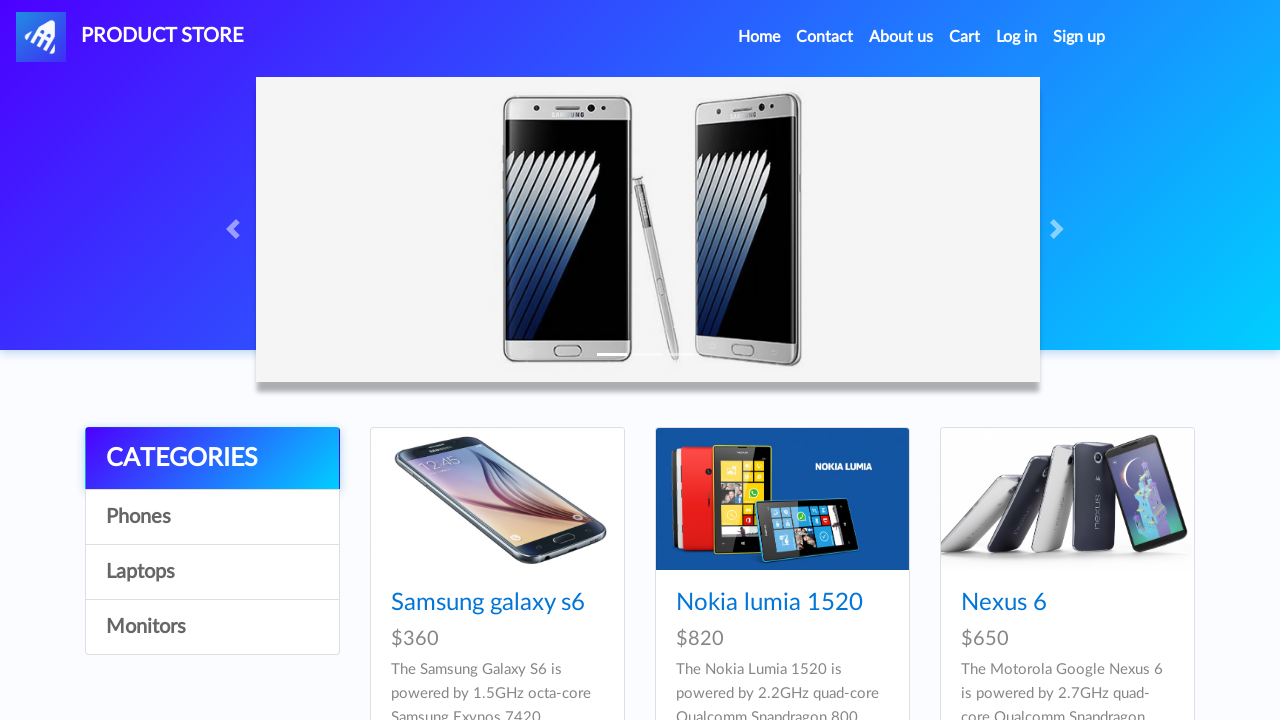

Clicked on Sony Xperia Z5 product price to view product details at (1067, 360) on xpath=//div[h4[a[contains(text(),'Sony xperia z5')]]]/h5
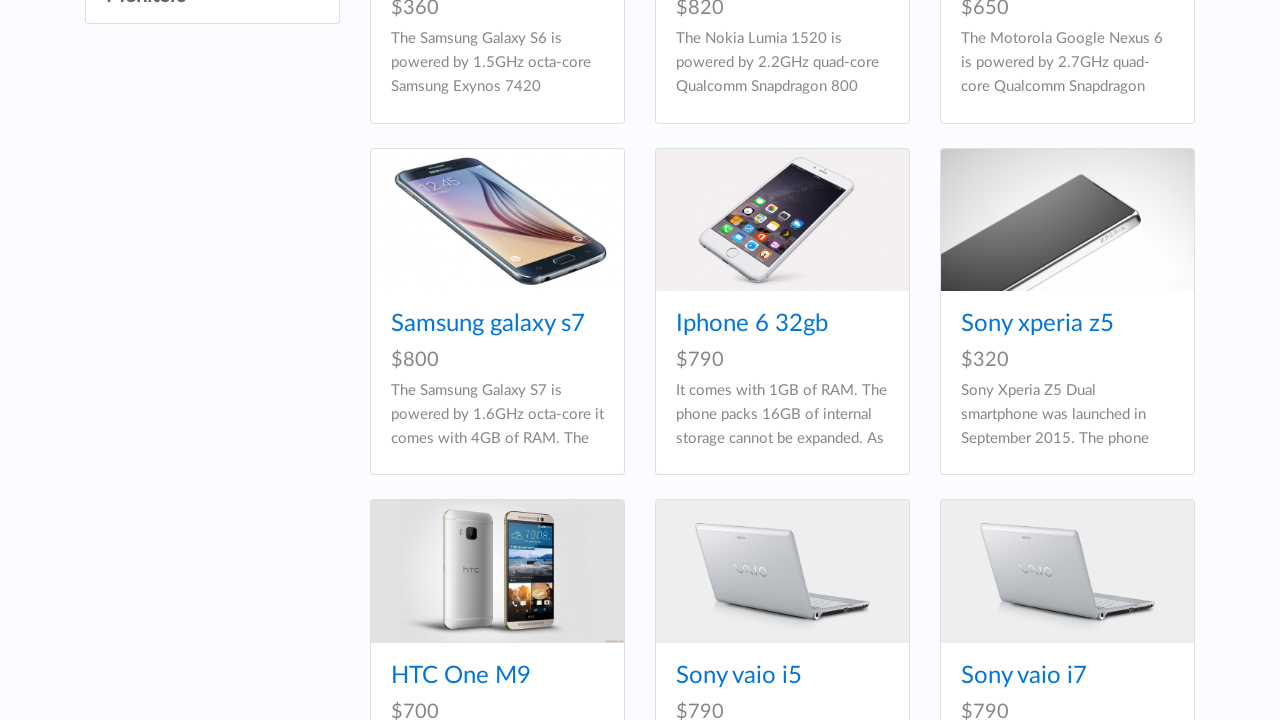

Product details page loaded successfully
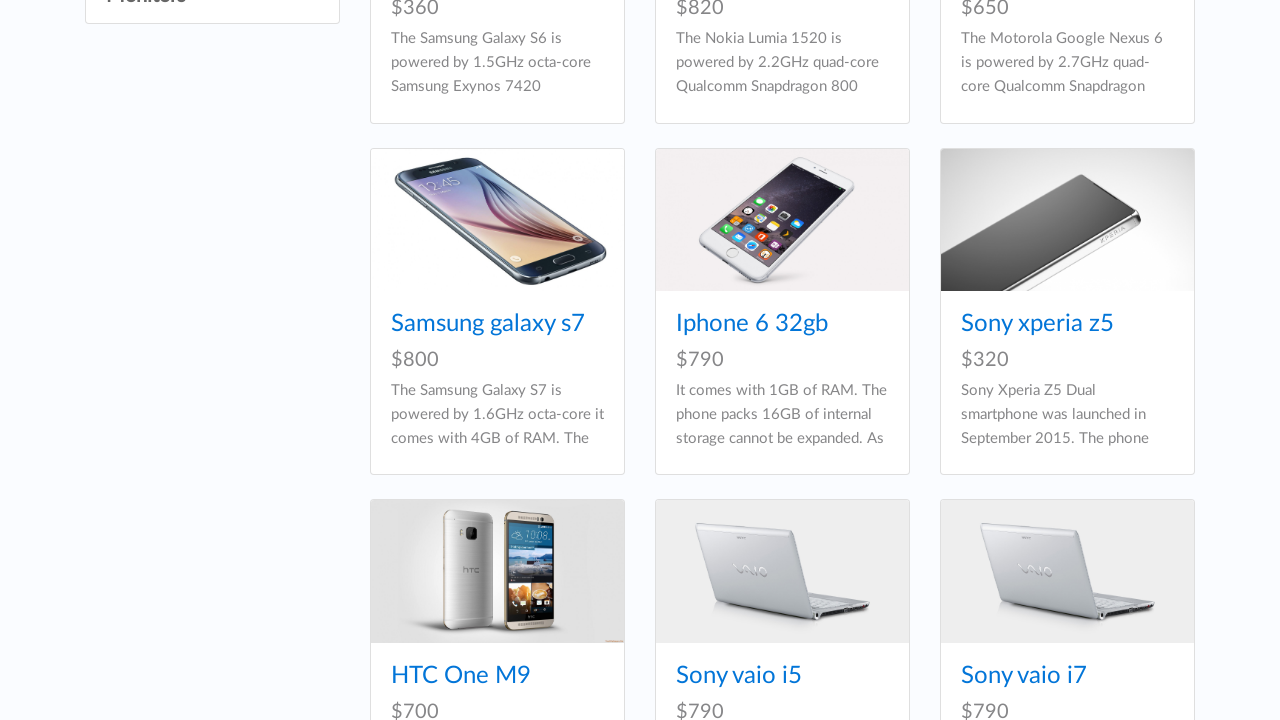

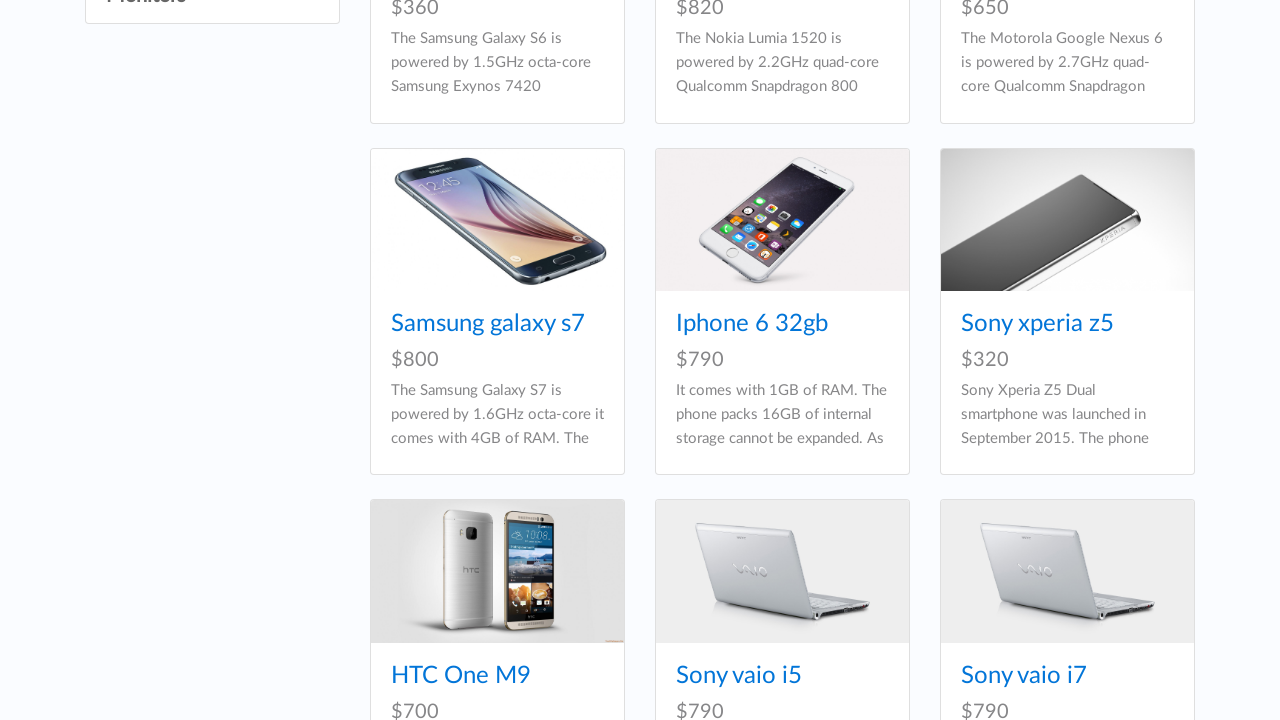